Downloads a text file from a public download page by clicking on a file link

Starting URL: https://the-internet.herokuapp.com/download

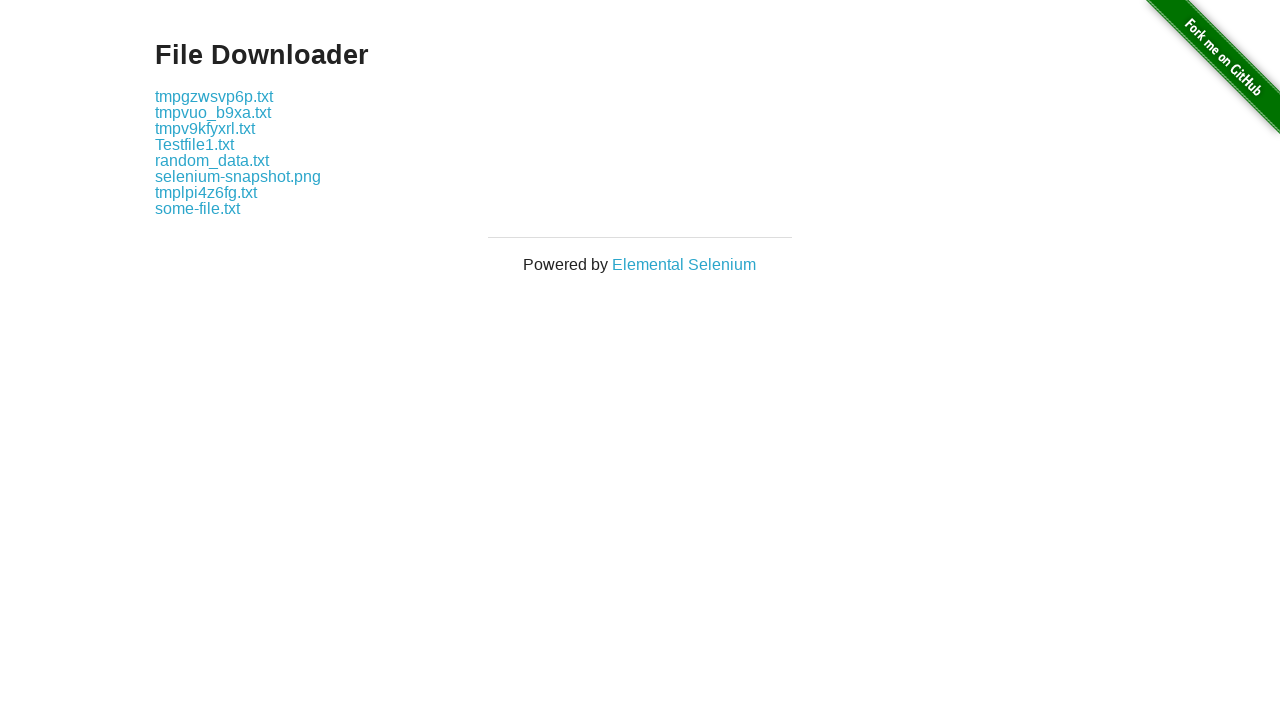

Clicked on file link 'some-file.txt' at (198, 208) on a:has-text('some-file.txt')
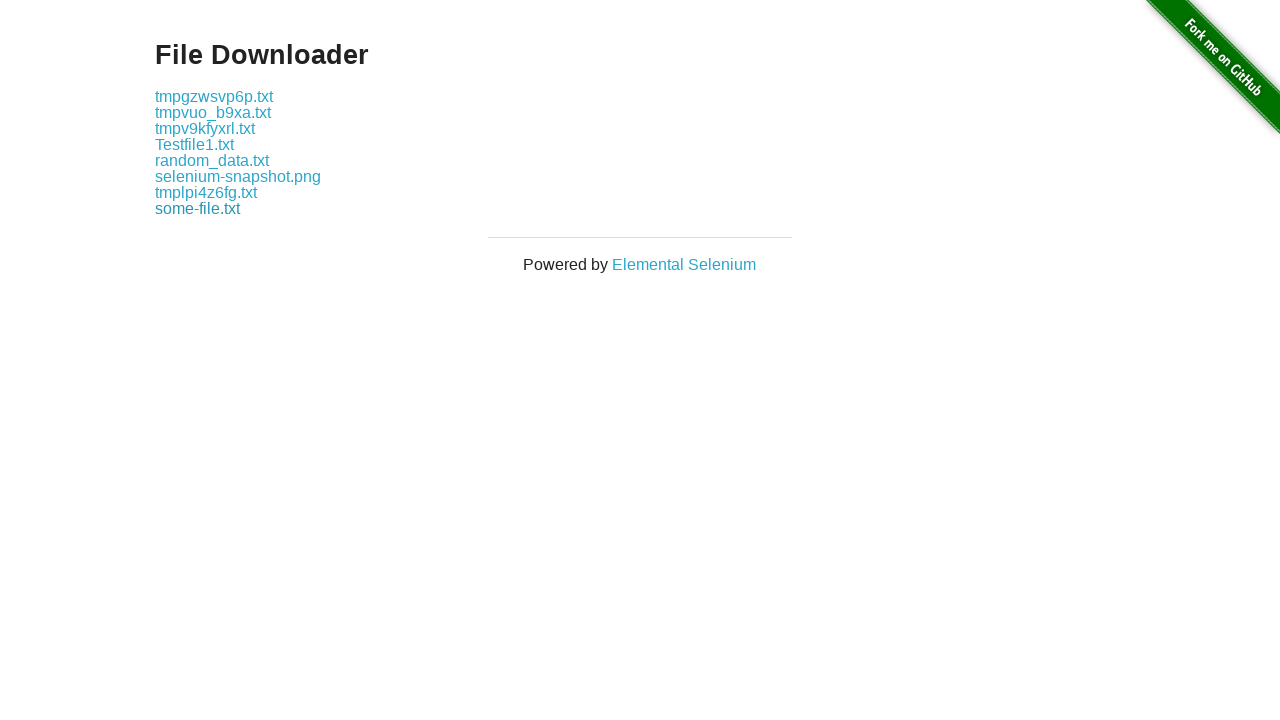

Clicked file link and waited for download to complete at (198, 208) on a:has-text('some-file.txt')
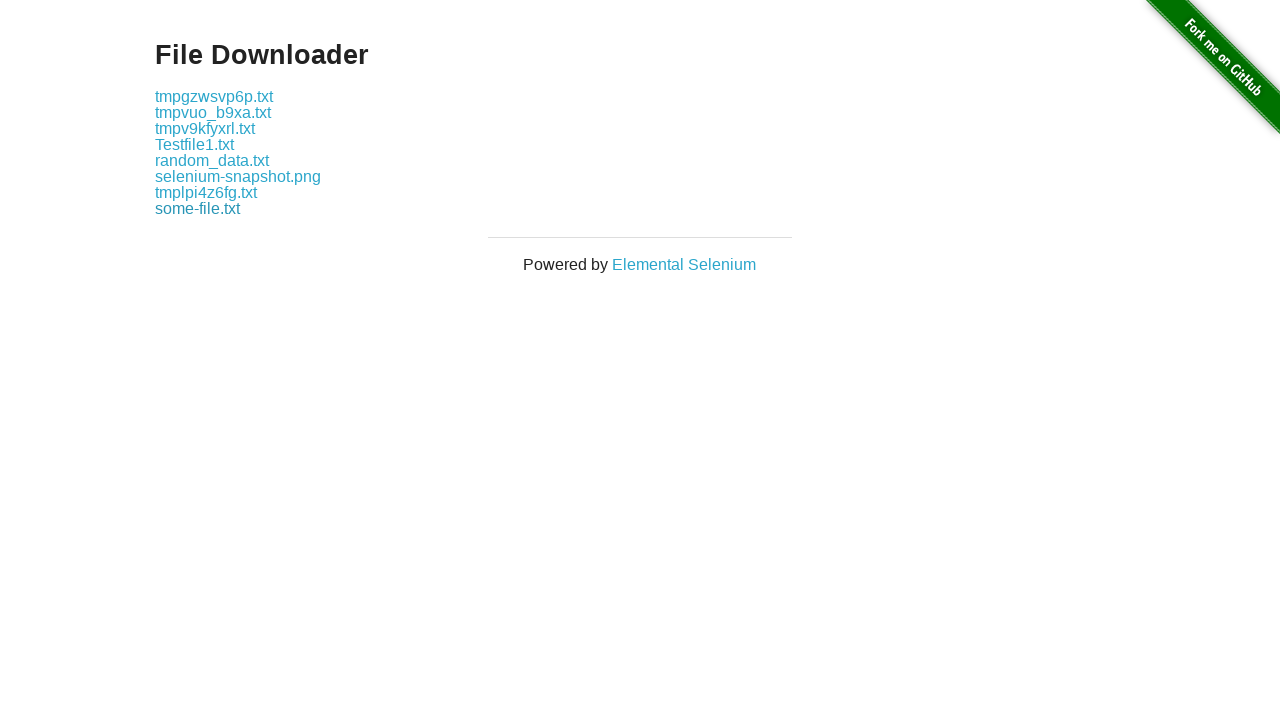

File download completed successfully
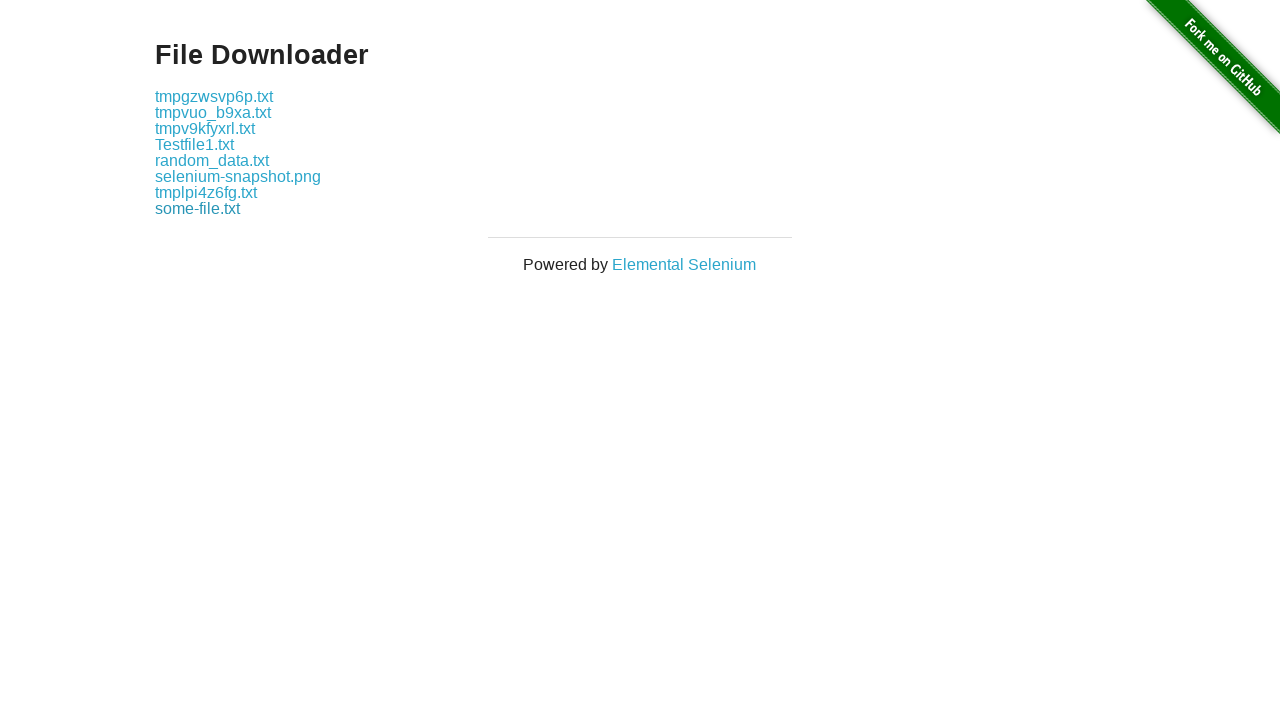

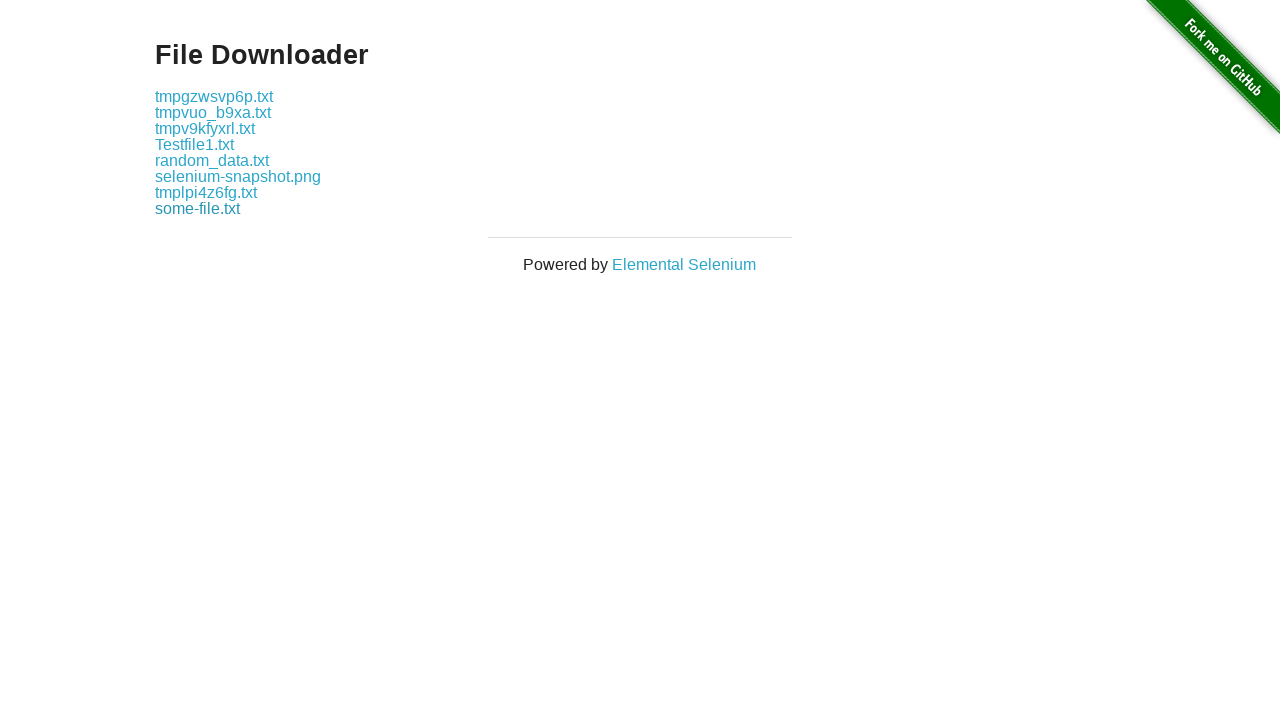